Completes a math challenge by reading a displayed value, calculating the result using a logarithmic formula, filling in the answer, selecting a checkbox and radio button, then submitting the form.

Starting URL: https://suninjuly.github.io/math.html

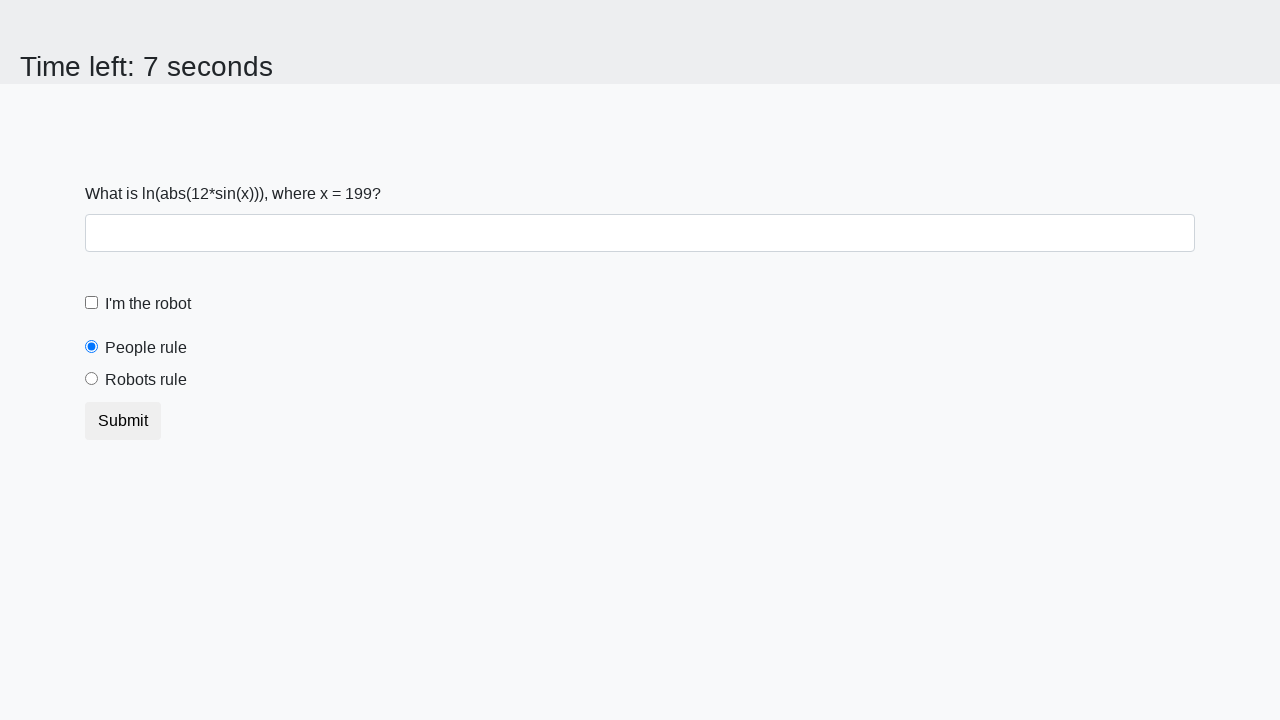

Navigated to math challenge page
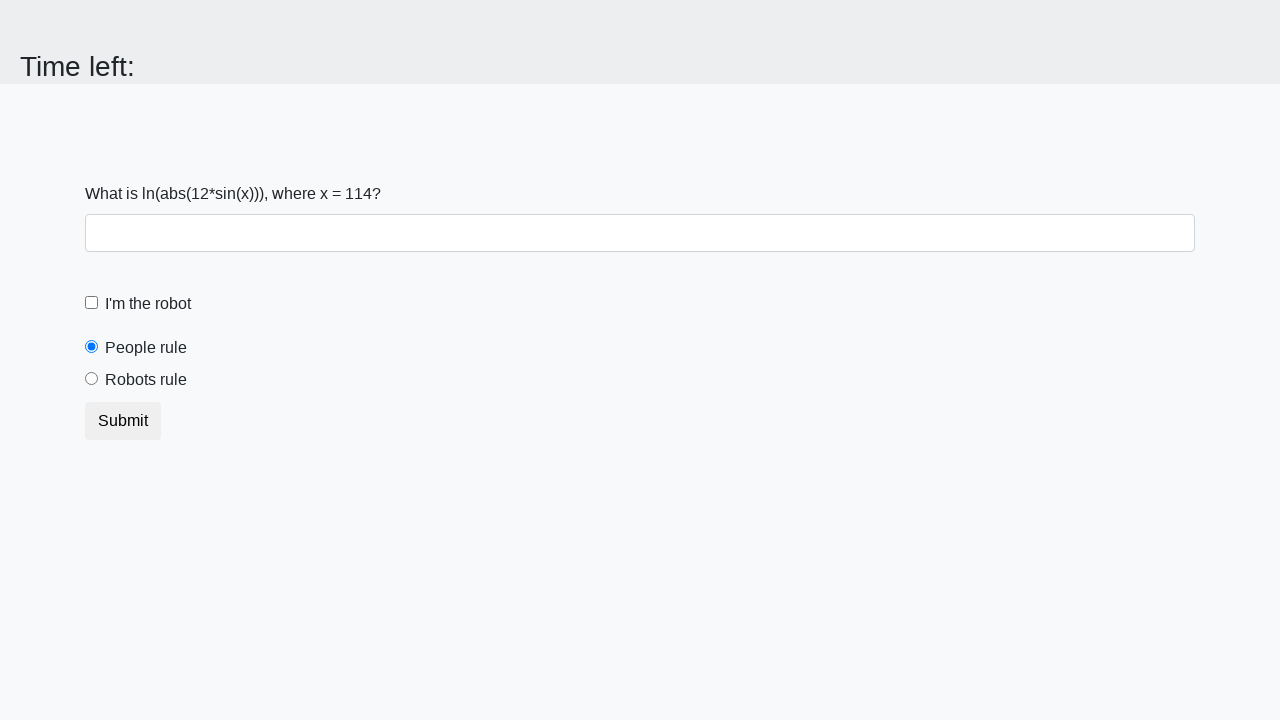

Retrieved x value from page: 114
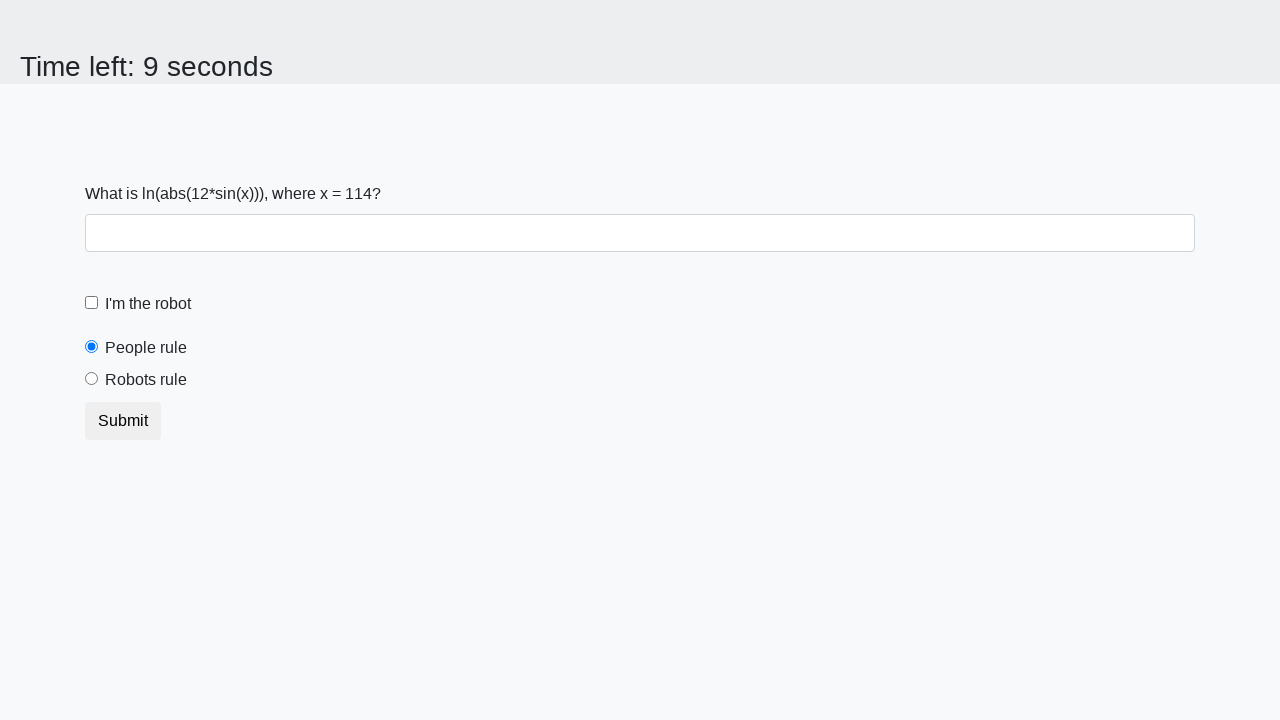

Calculated logarithmic result: 2.2428101057046232
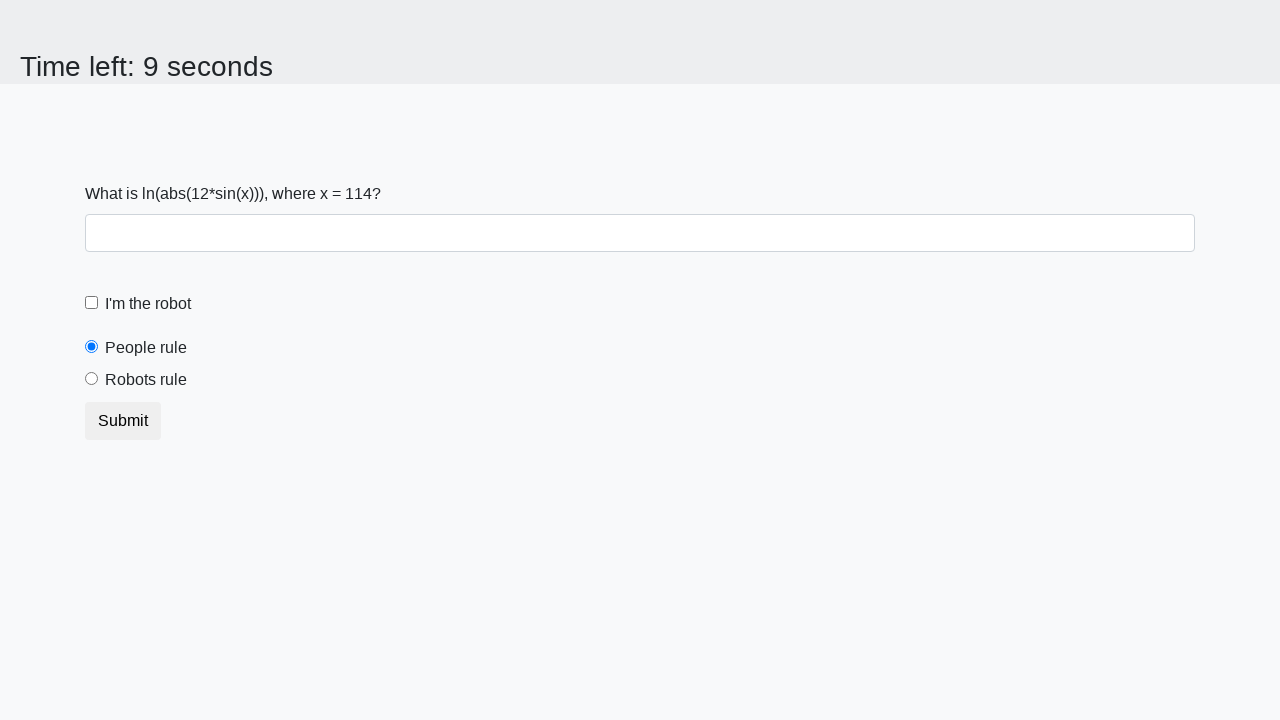

Filled answer field with calculated value on #answer
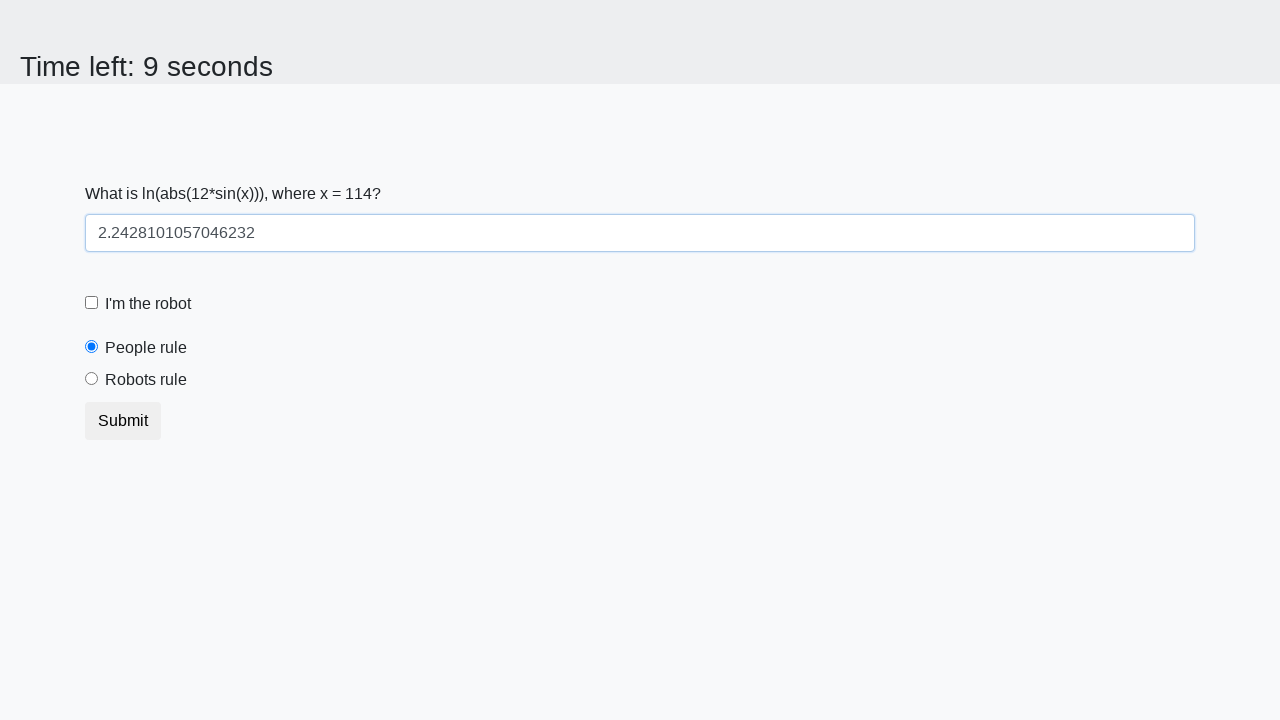

Checked the robot checkbox at (92, 303) on #robotCheckbox
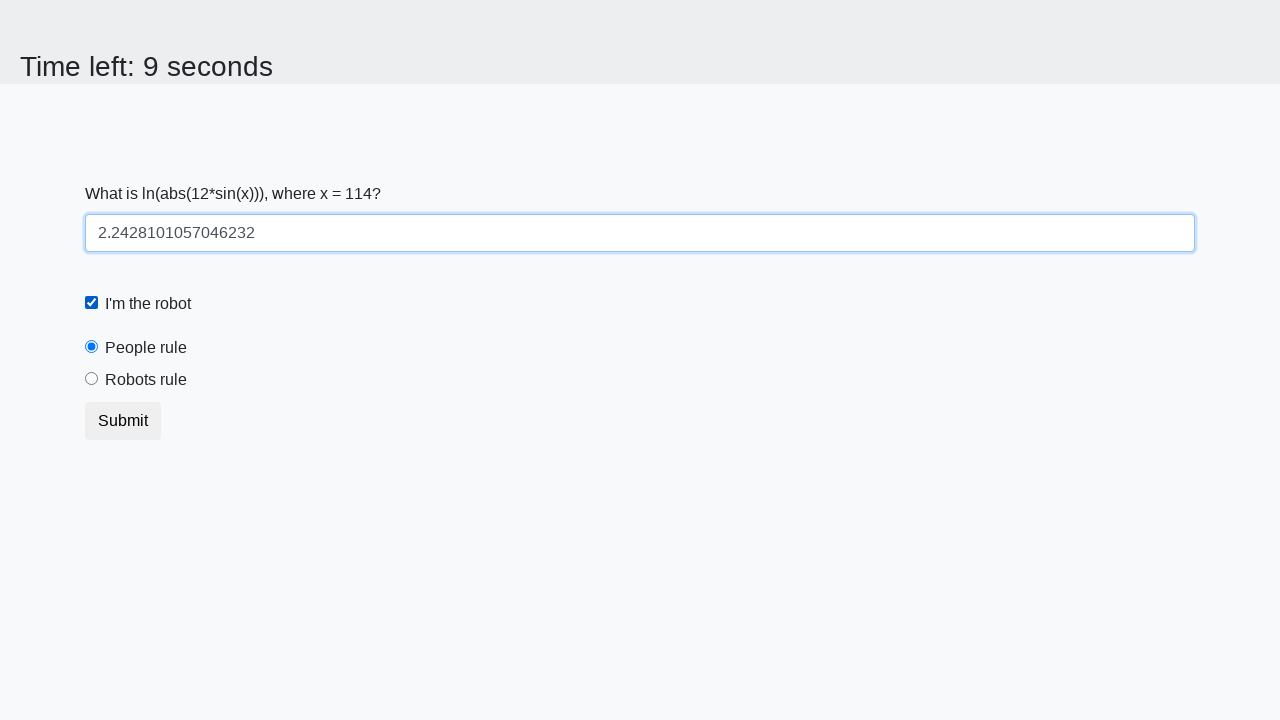

Selected 'Robots rule' radio button at (146, 380) on label[for='robotsRule']
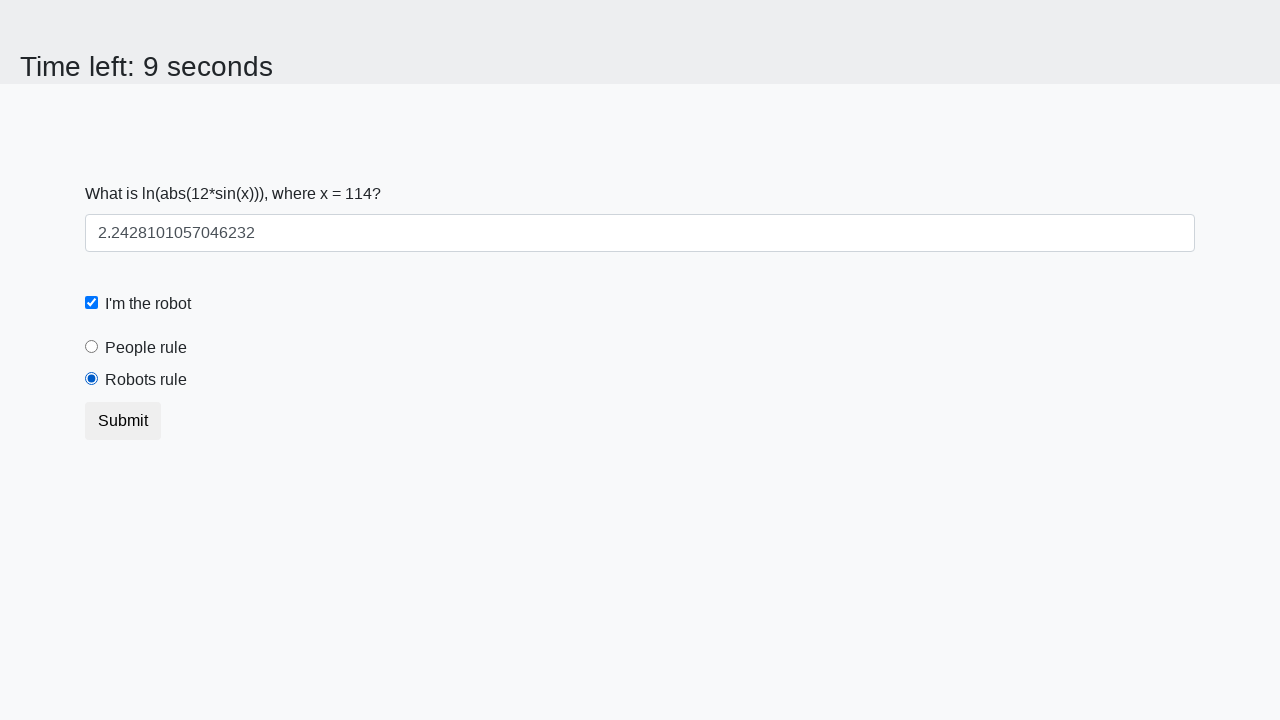

Submitted the form at (123, 421) on button.btn
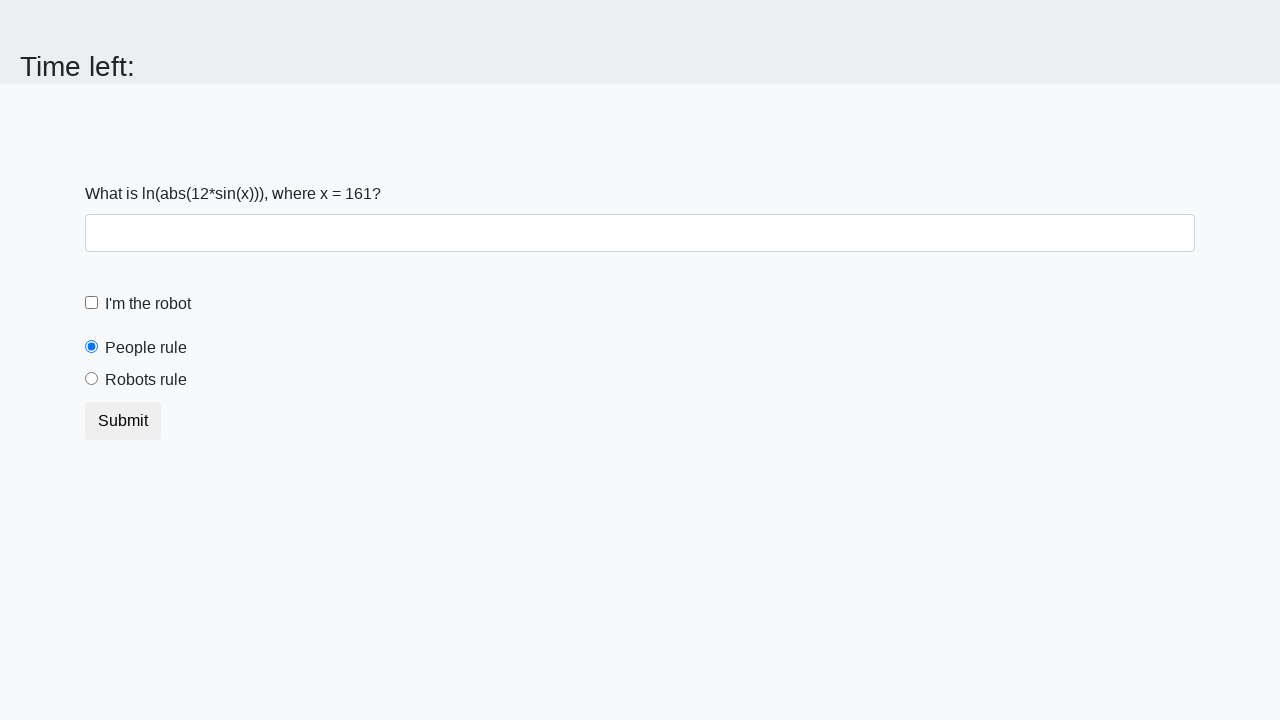

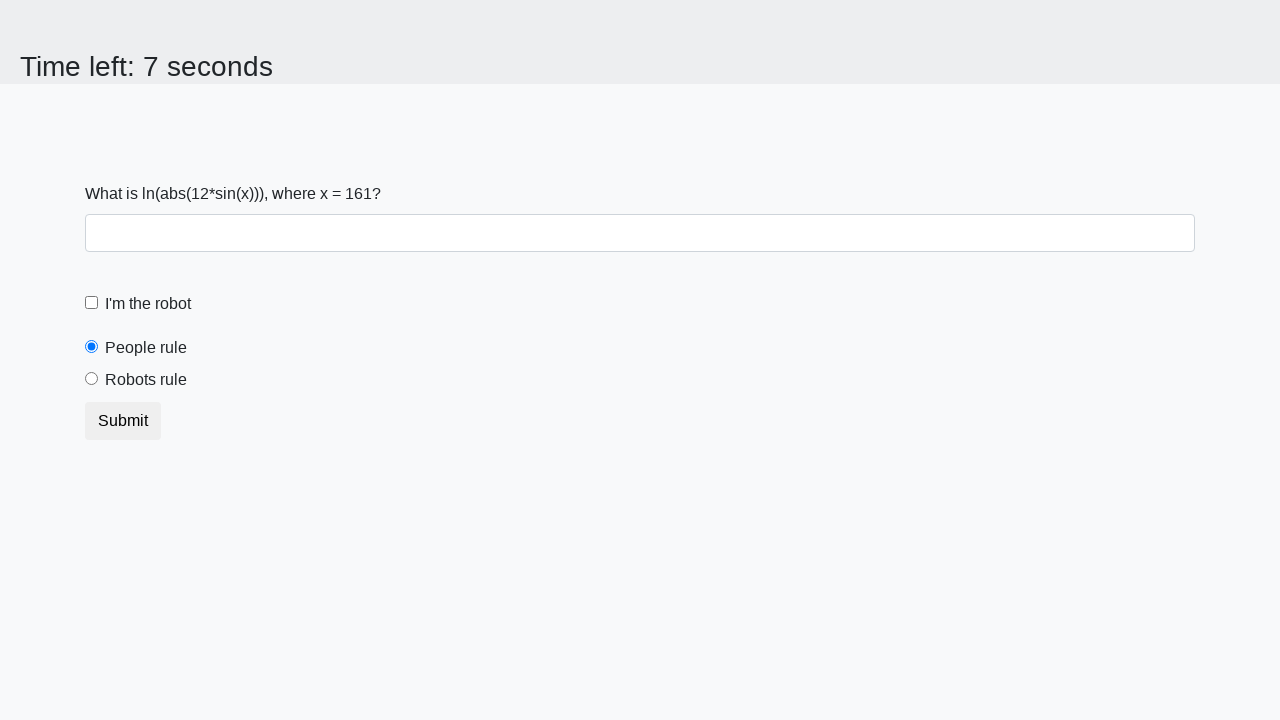